Navigates to a page, finds and clicks a link with a calculated text value, then fills out and submits a registration form with personal information.

Starting URL: http://suninjuly.github.io/find_link_text

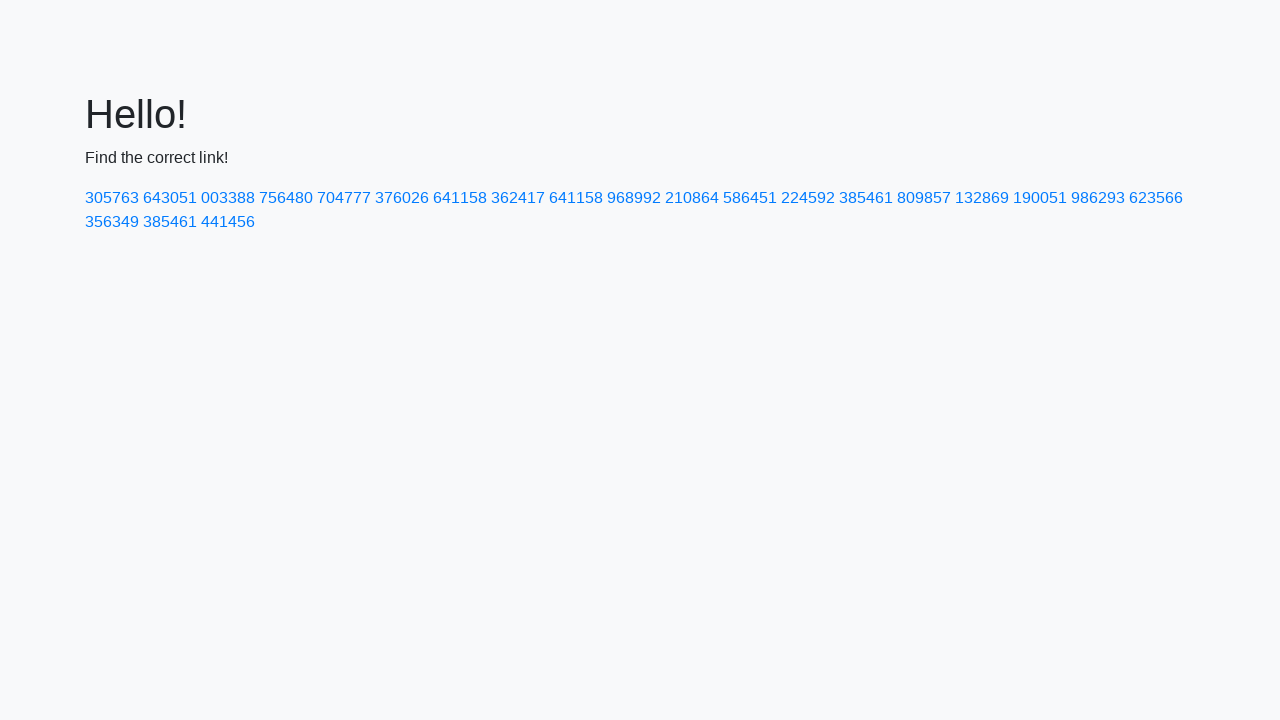

Clicked link with calculated text value at (808, 198) on text=224592
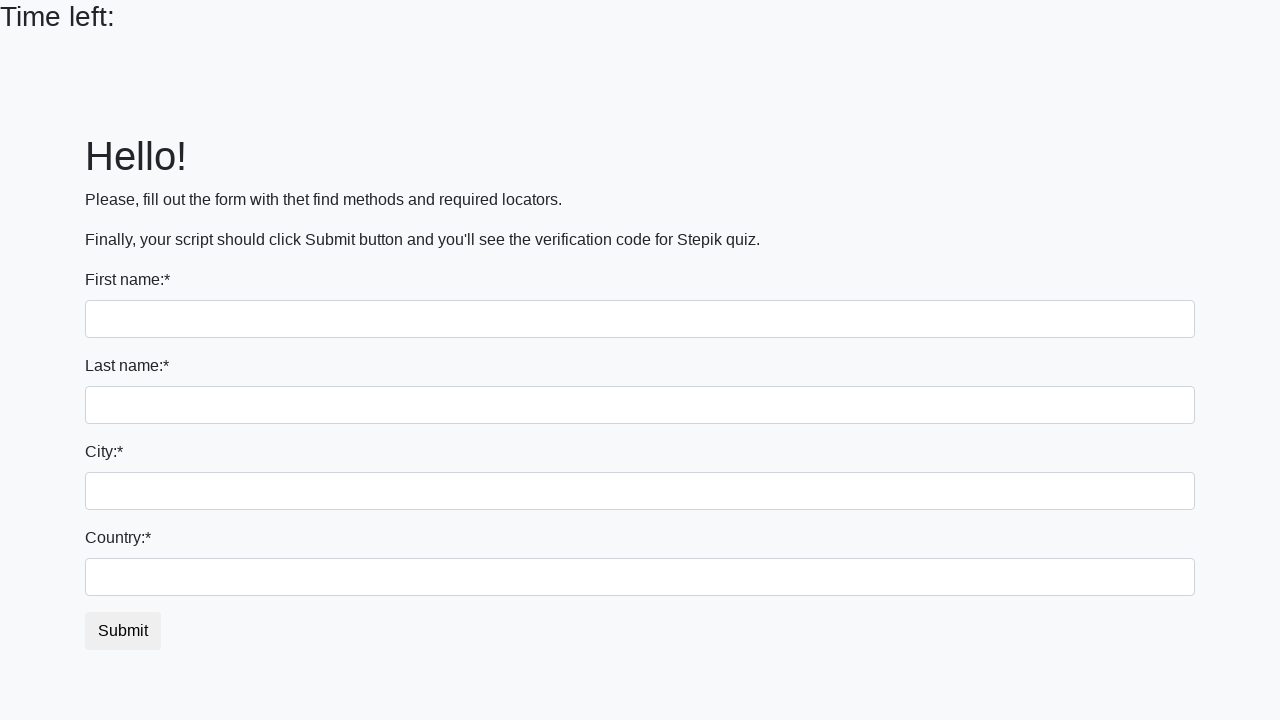

Filled first name field with 'Ivan' on input[name='first_name']
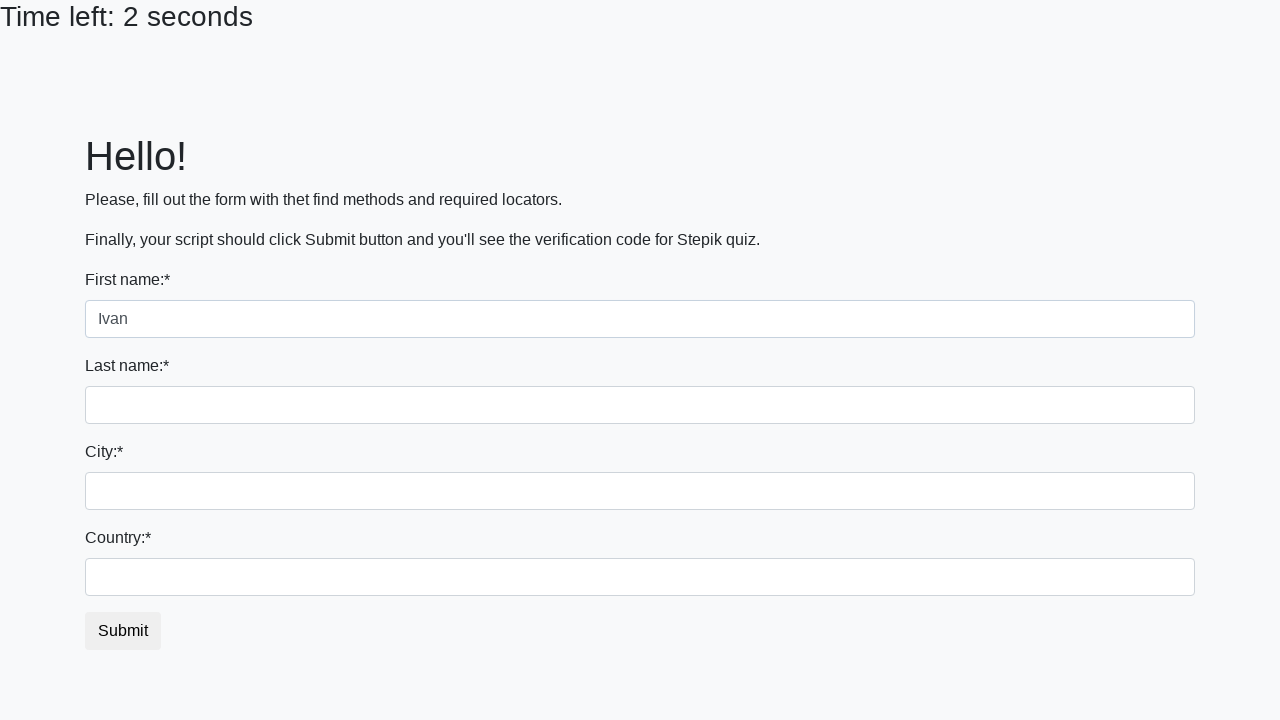

Filled last name field with 'Ivanov' on input[name='last_name']
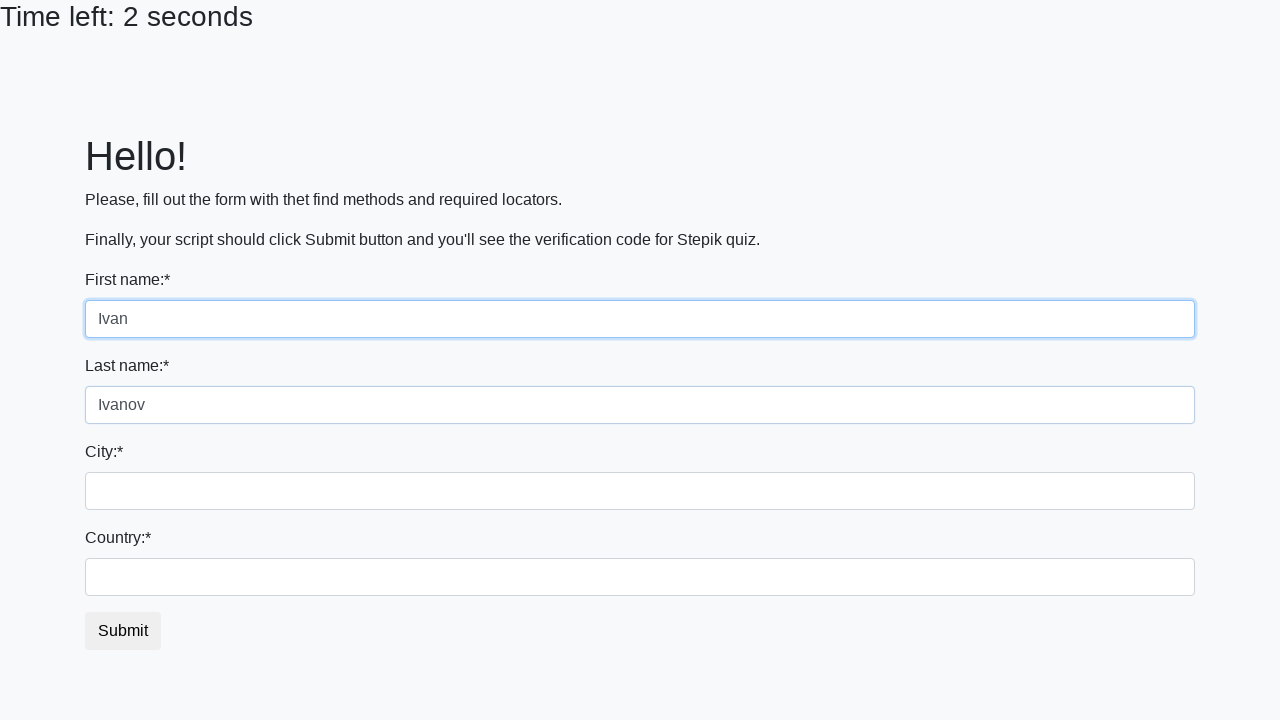

Filled city field with 'Minsk' on .form-control.city
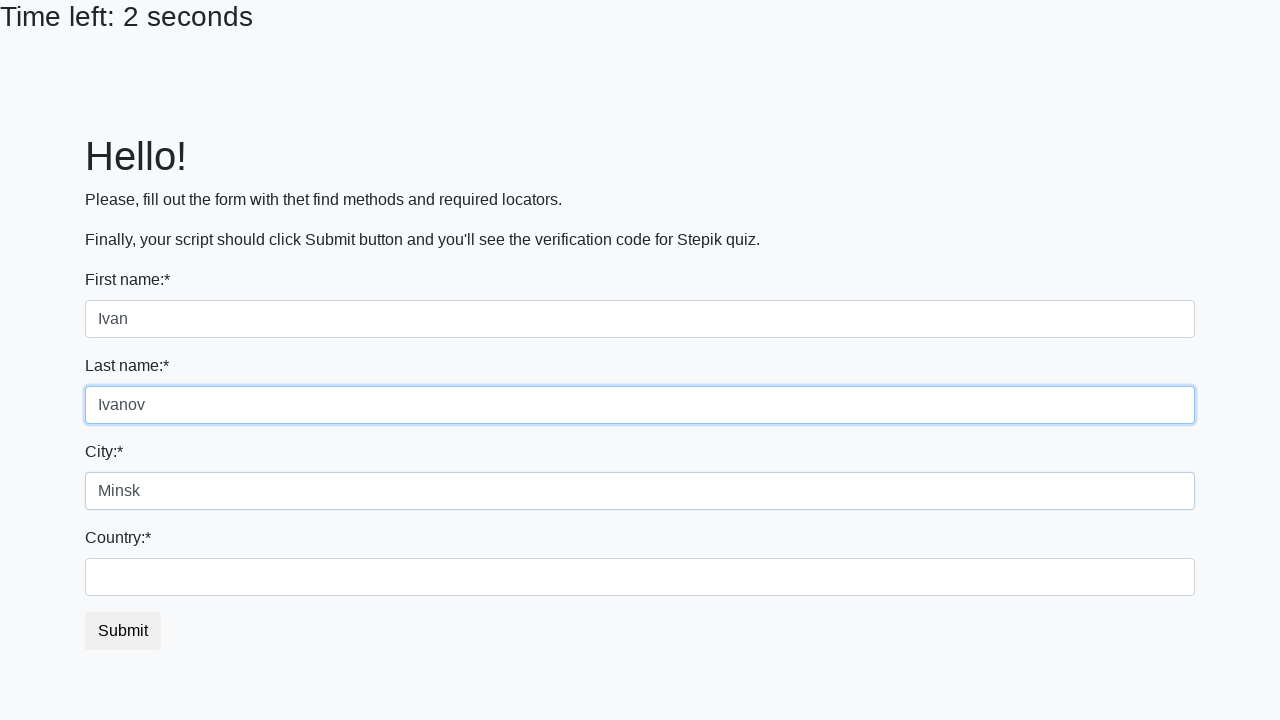

Filled country field with 'Belarus' on #country
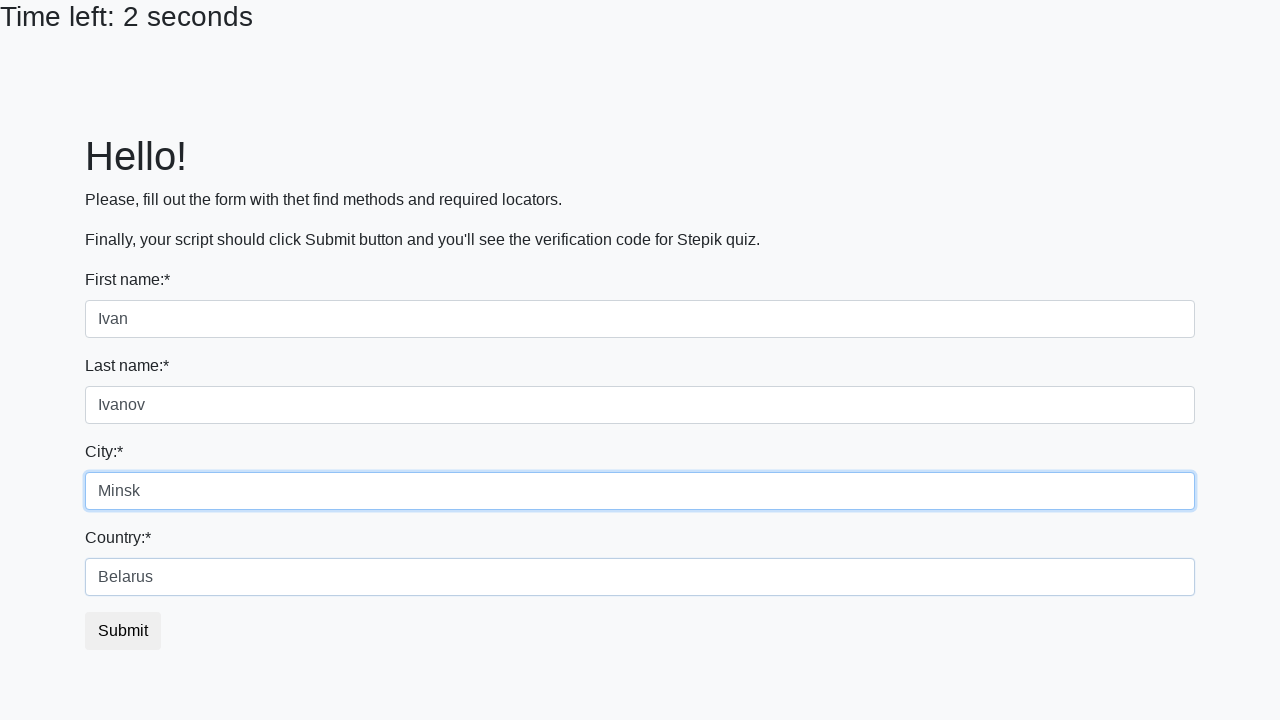

Clicked submit button to register at (123, 631) on button.btn.btn-default
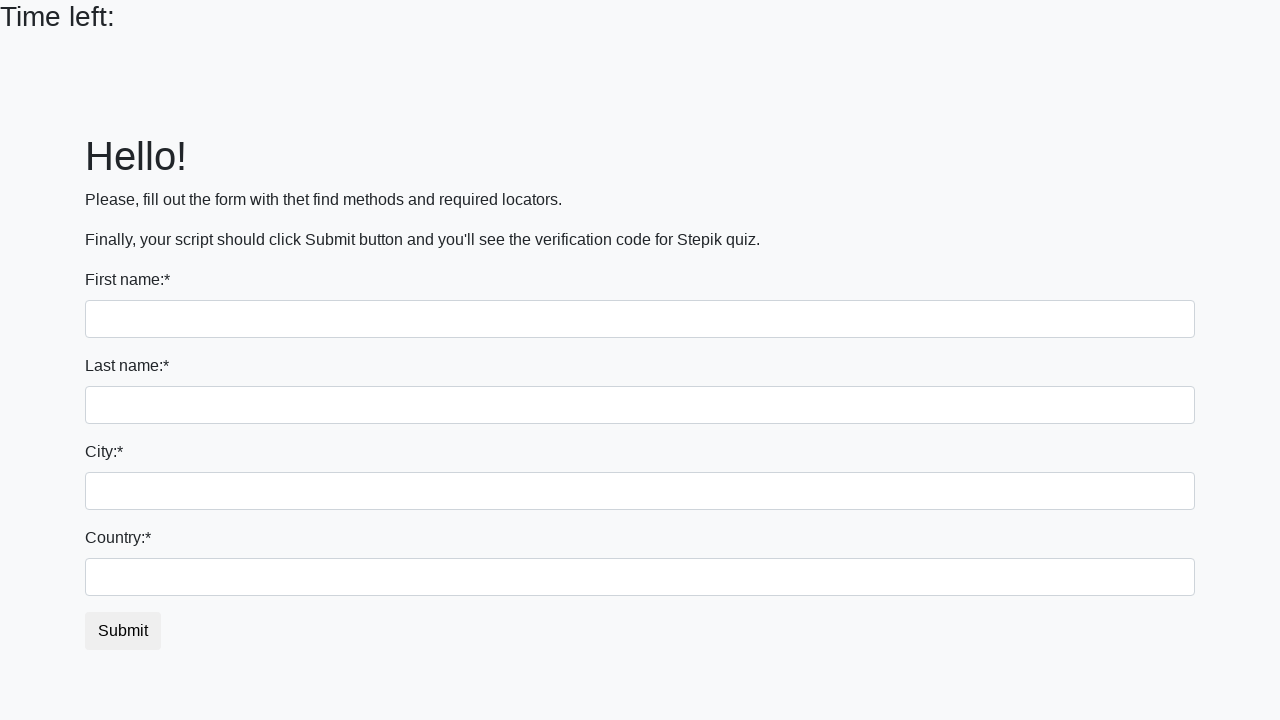

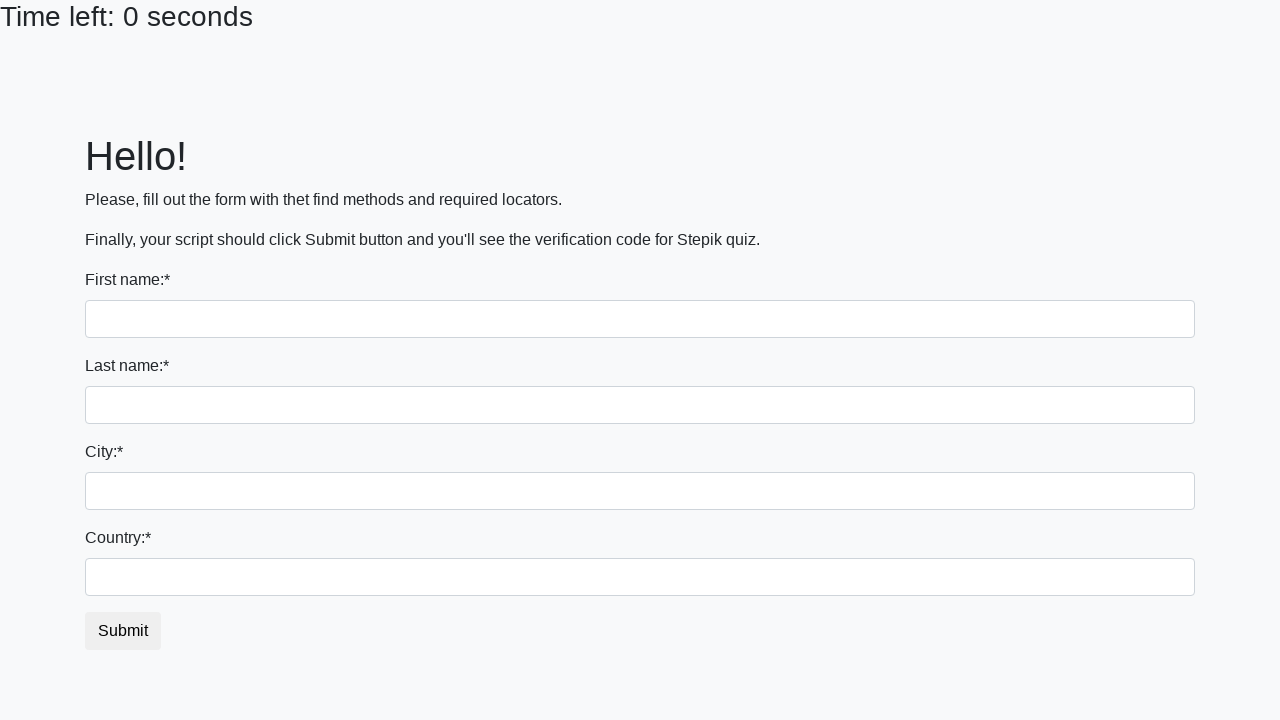